Tests opening a child window and verifying content in the new window

Starting URL: https://demoqa.com/browser-windows

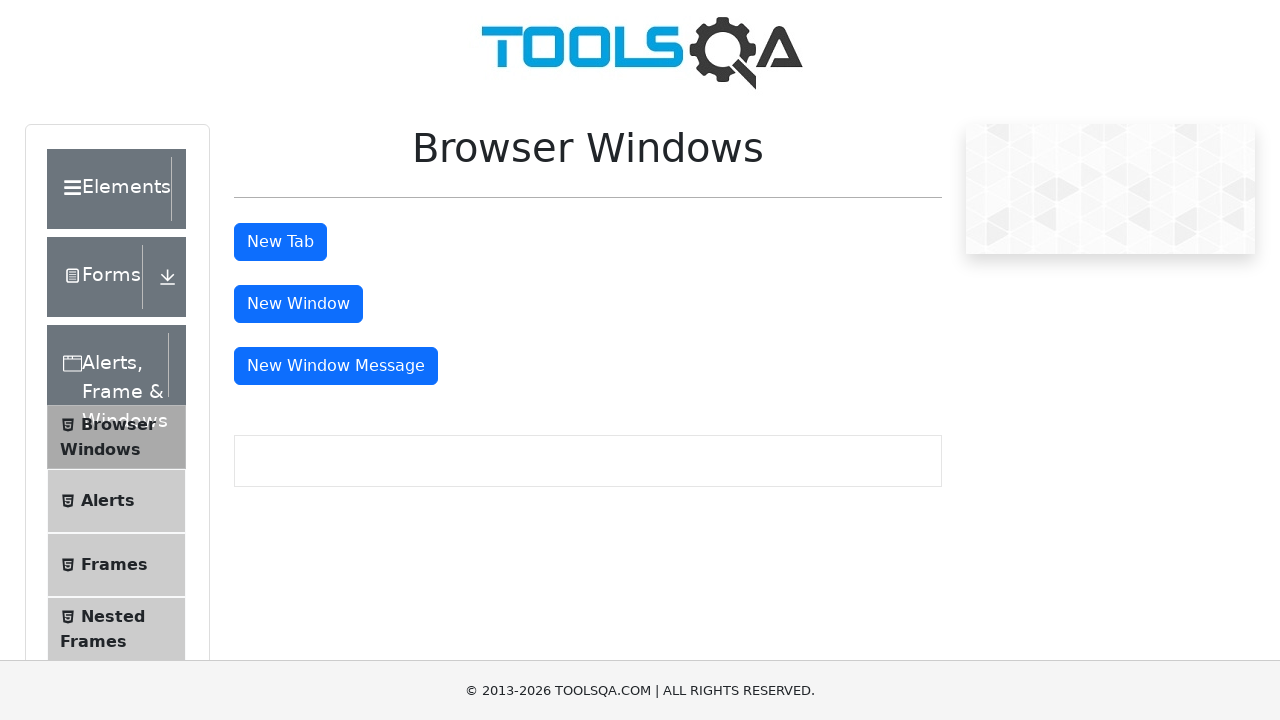

Clicked button to open child window at (298, 304) on #windowButton
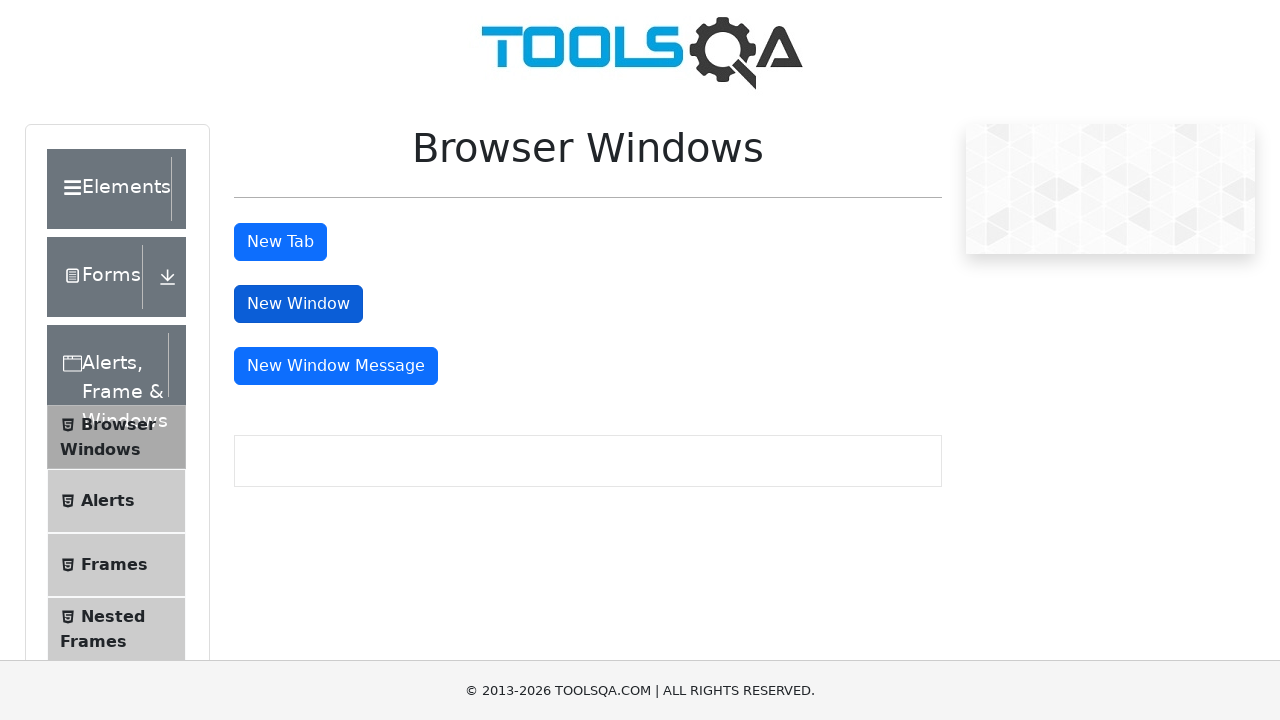

Captured new child window page object
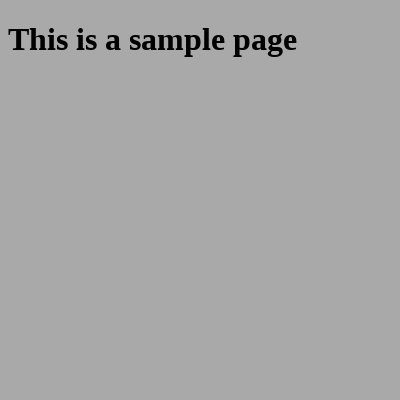

Child window page loaded
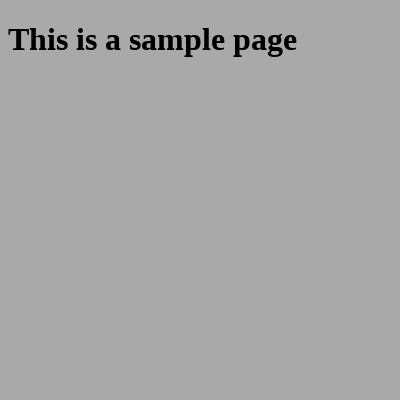

Retrieved sample heading text from child window
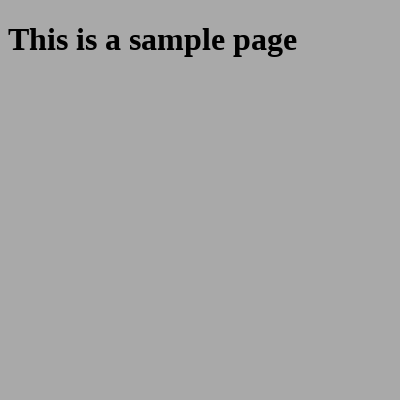

Verified that child window contains expected text 'This is a sample page'
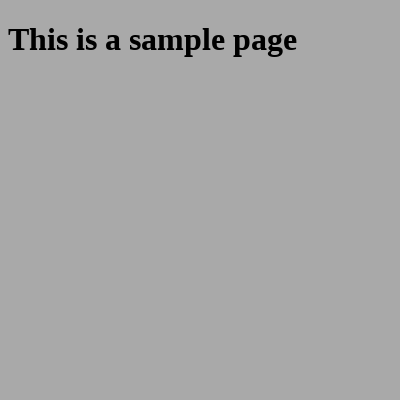

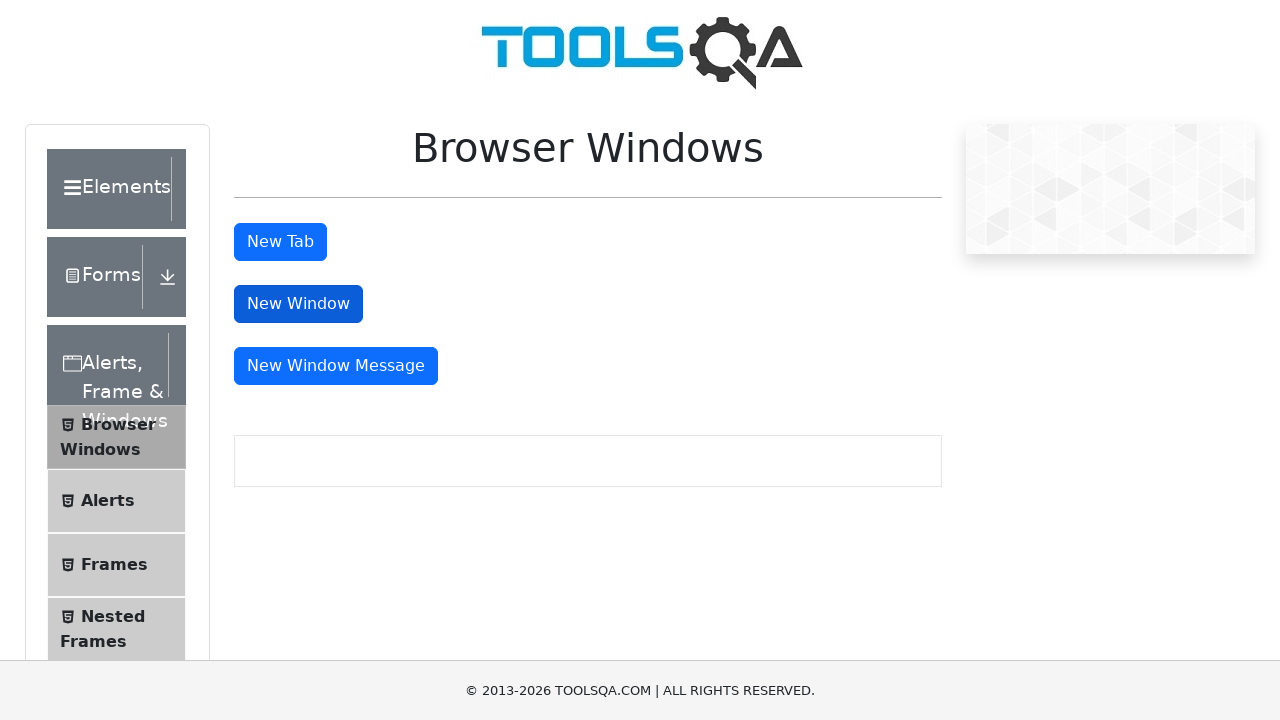